Tests dragging an element to a specific position using coordinates

Starting URL: https://jqueryui.com/draggable/

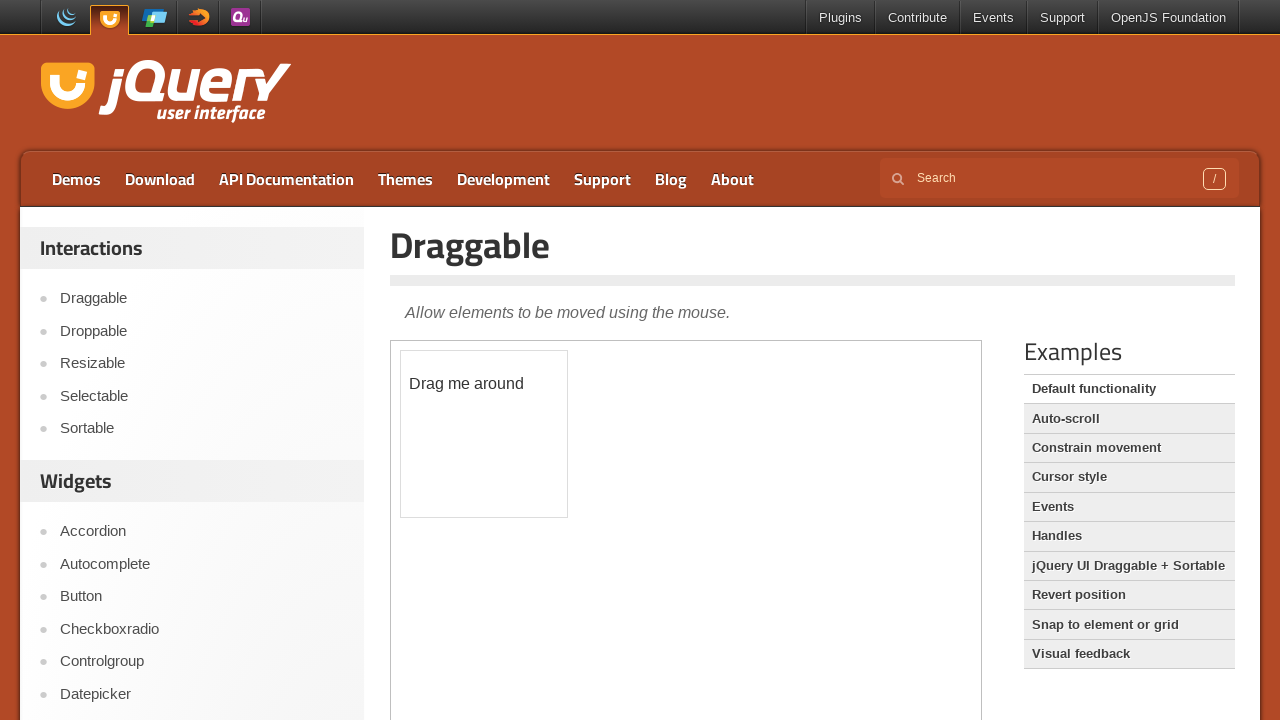

Located iframe containing draggable element
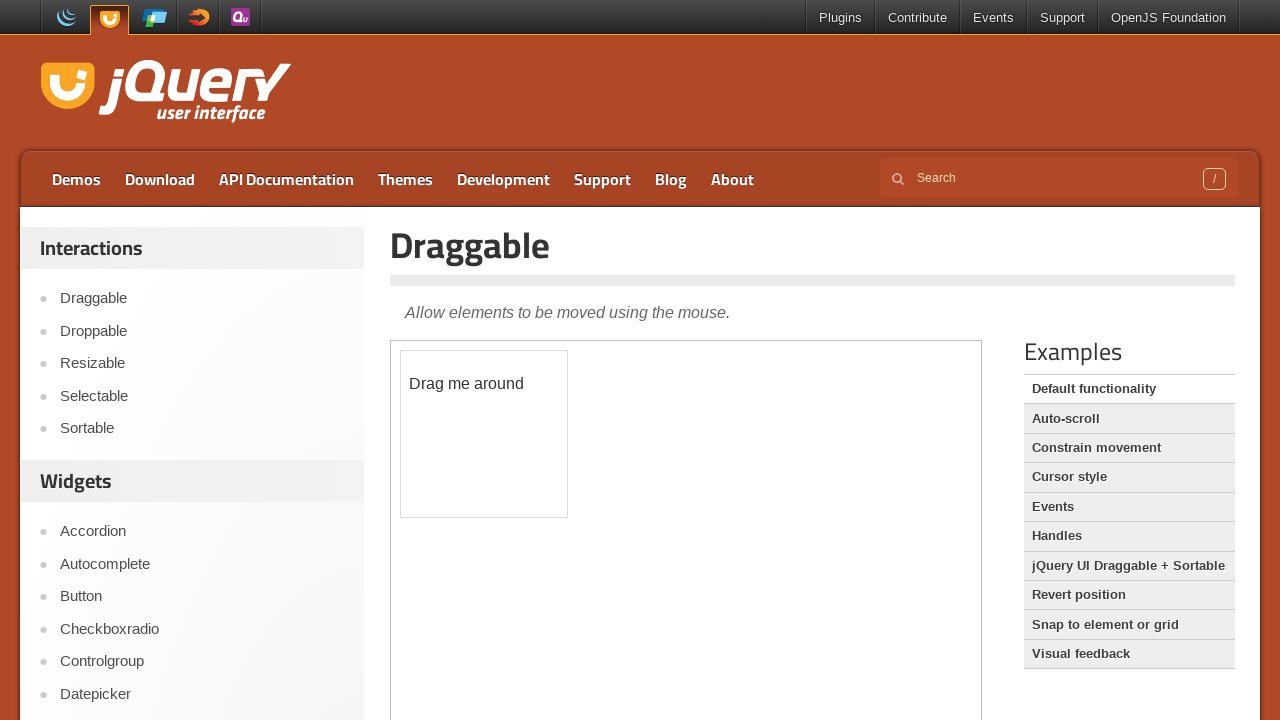

Located #draggable element in iframe
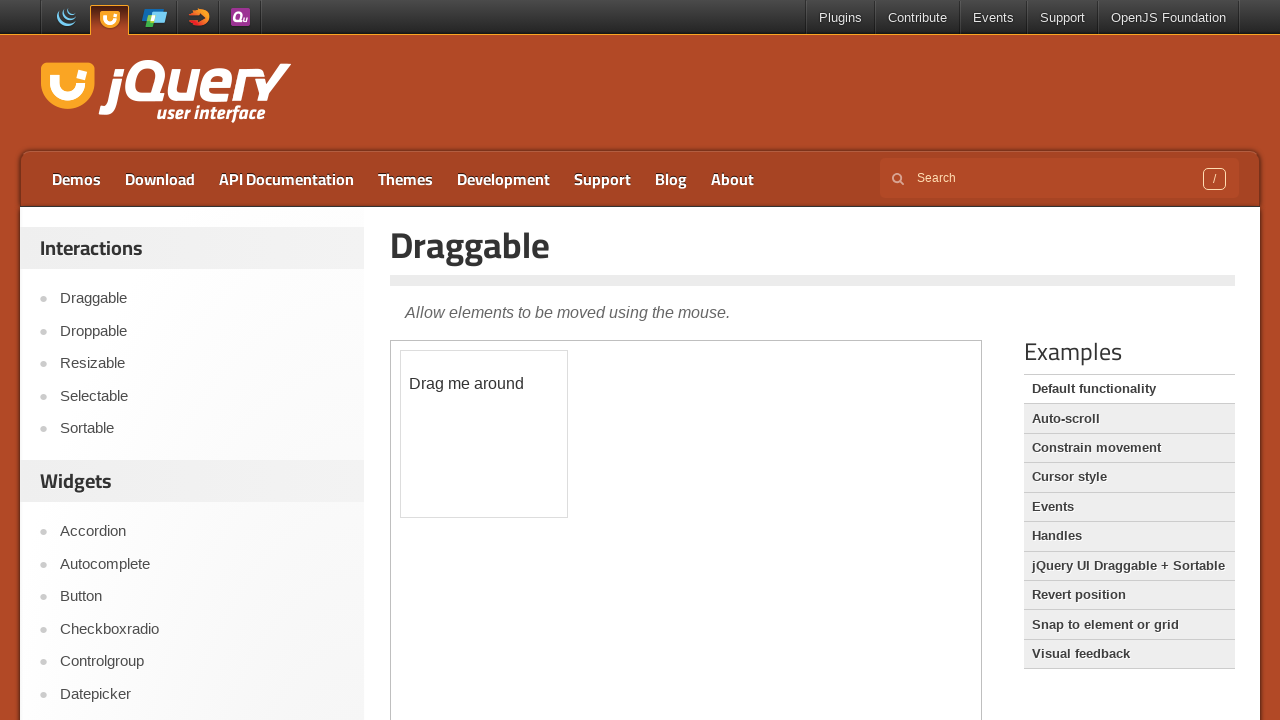

Retrieved bounding box of draggable element
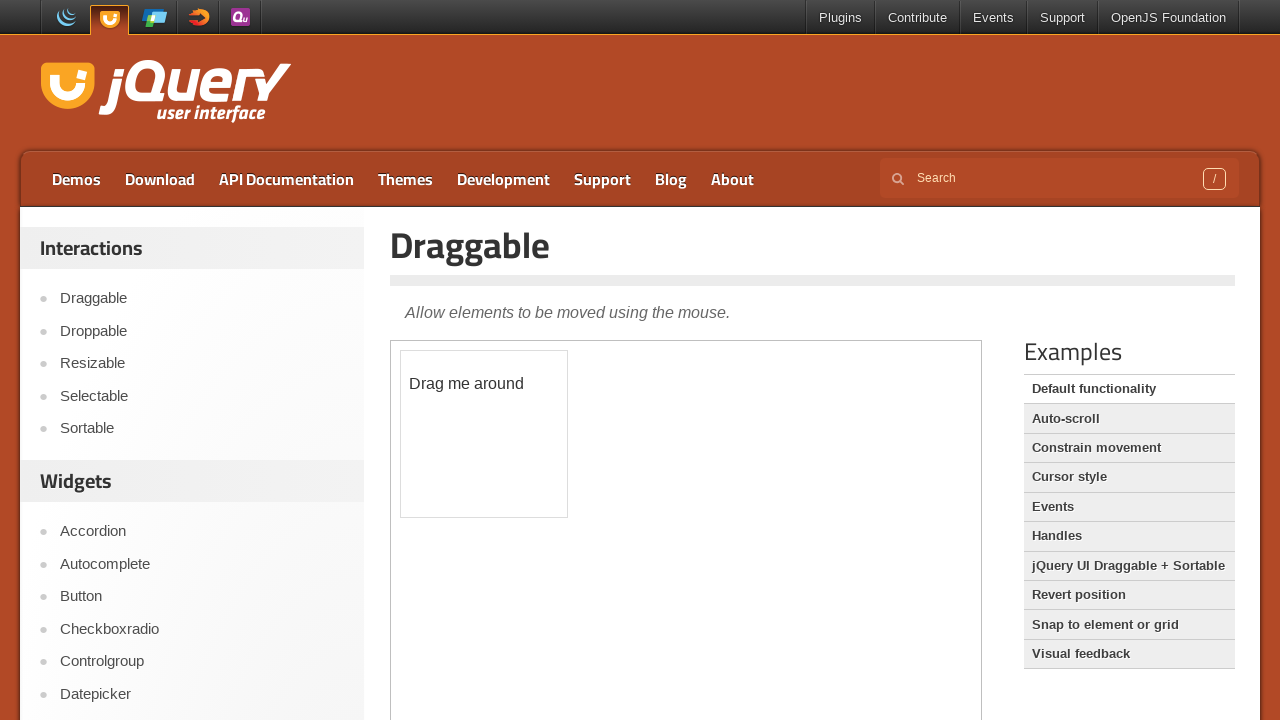

Moved mouse to center of draggable element at (484, 434)
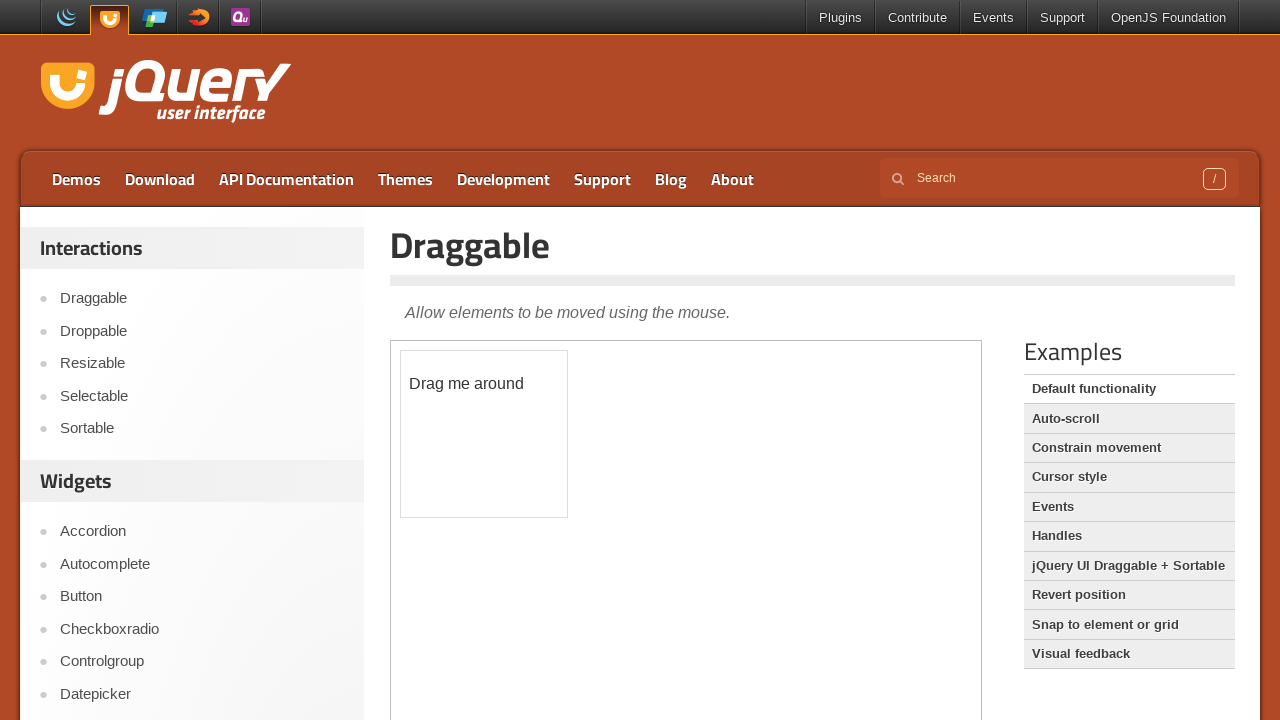

Pressed mouse button down on draggable element at (484, 434)
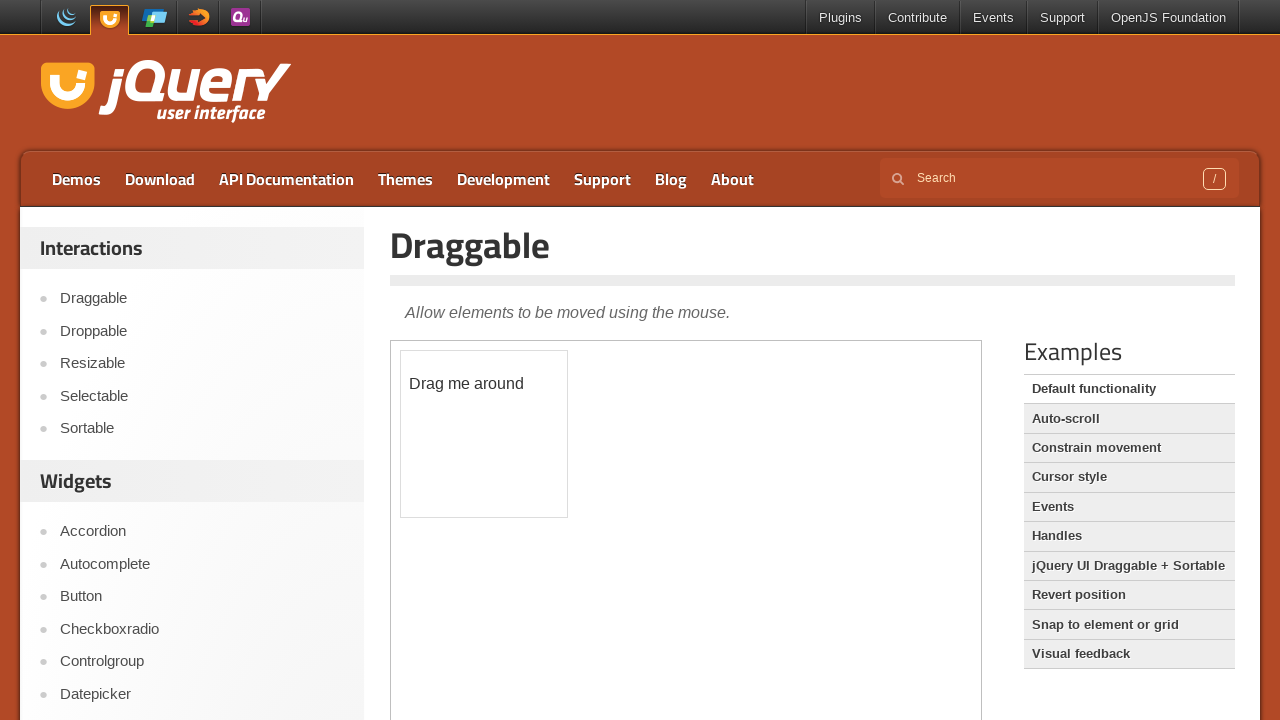

Dragged element to position offset by (350, 250) pixels at (750, 600)
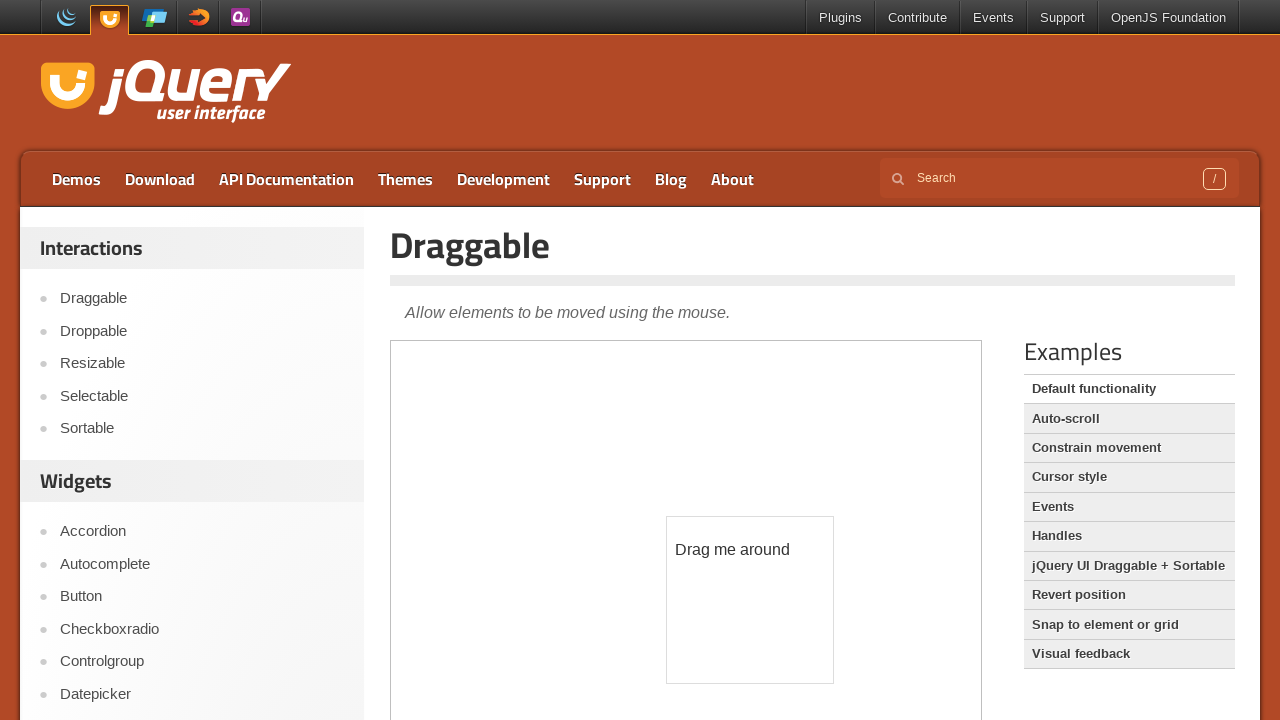

Released mouse button, completing drag operation at (750, 600)
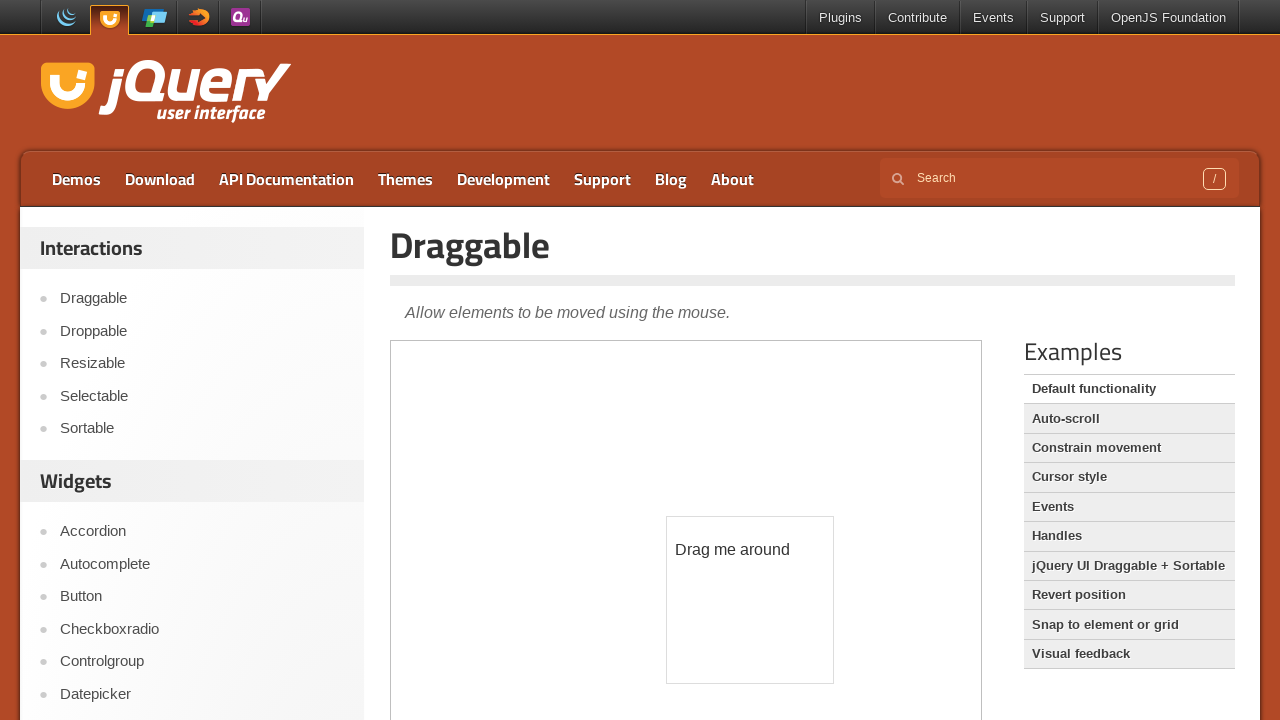

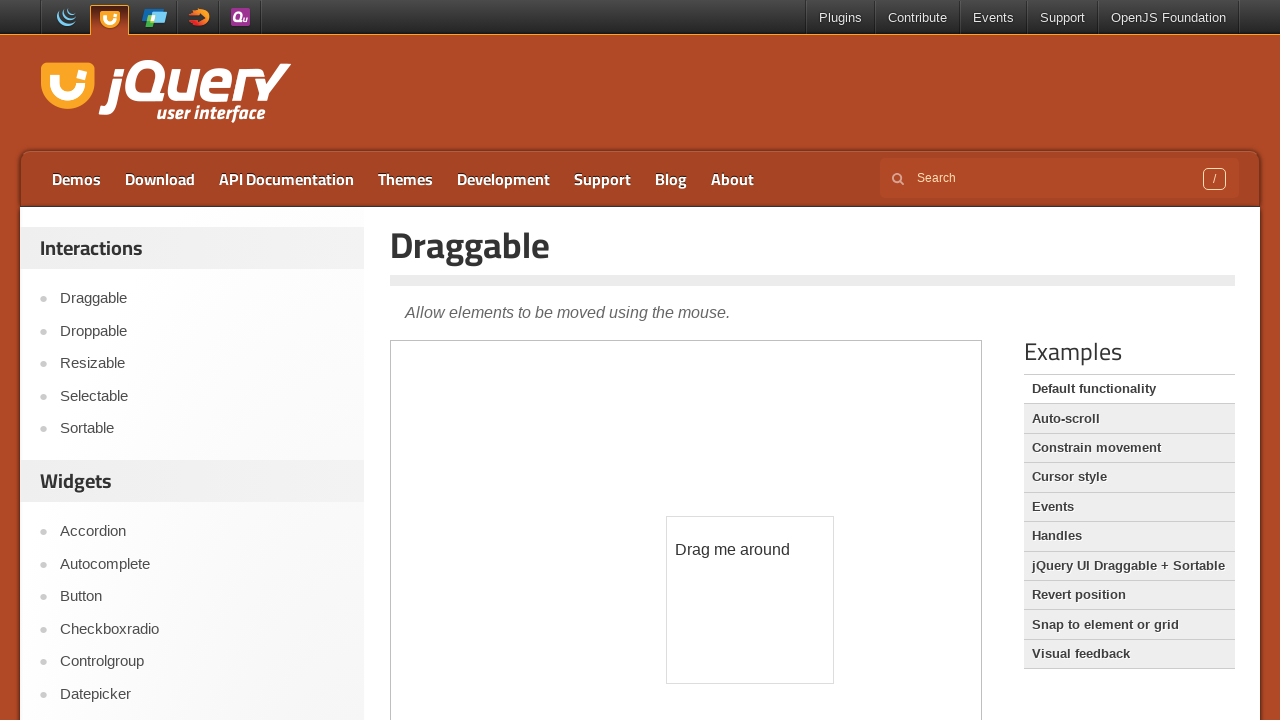